Tests search functionality on testotomasyonu.com by entering "phone" in the search box and submitting the search form

Starting URL: https://www.testotomasyonu.com

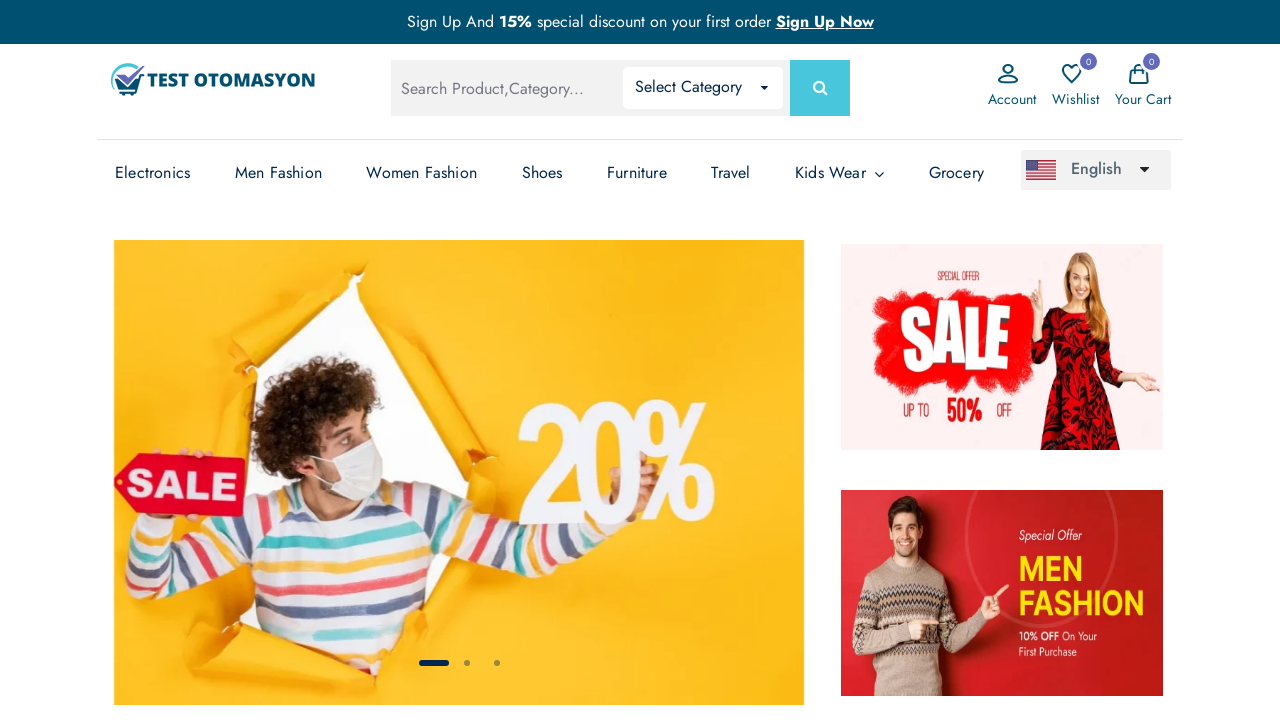

Filled search box with 'phone' on #global-search
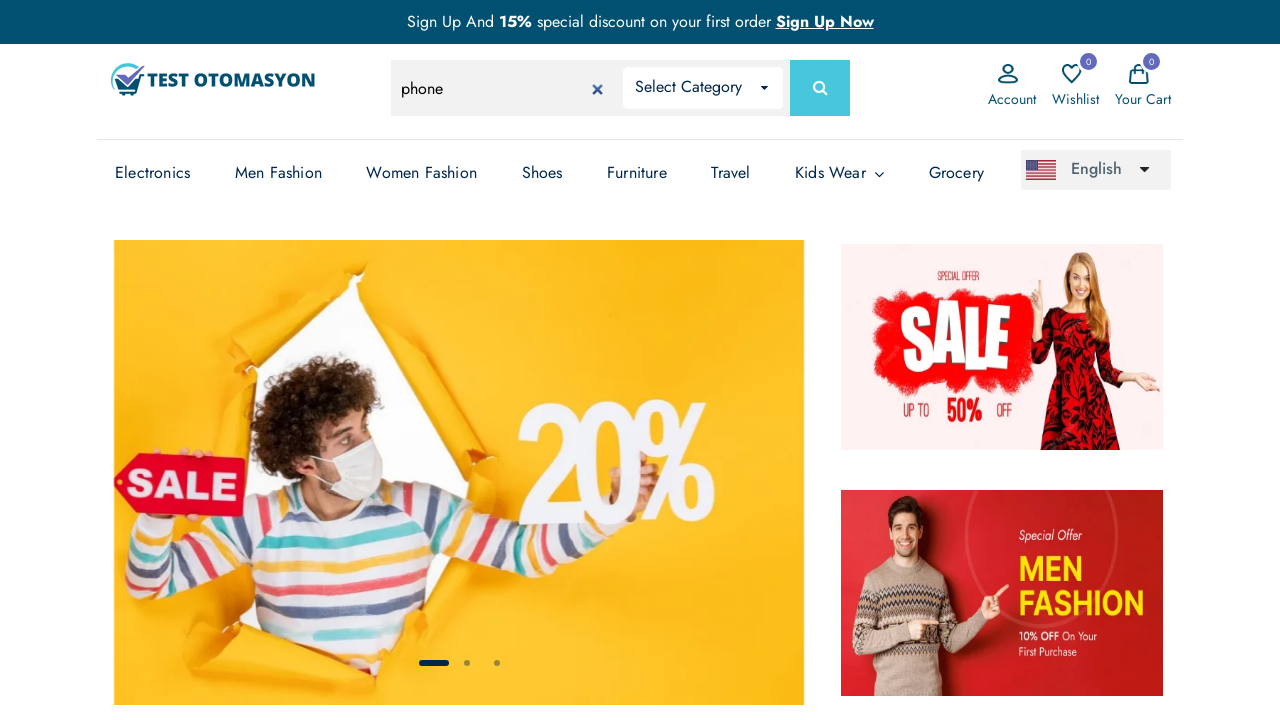

Submitted search form by pressing Enter on #global-search
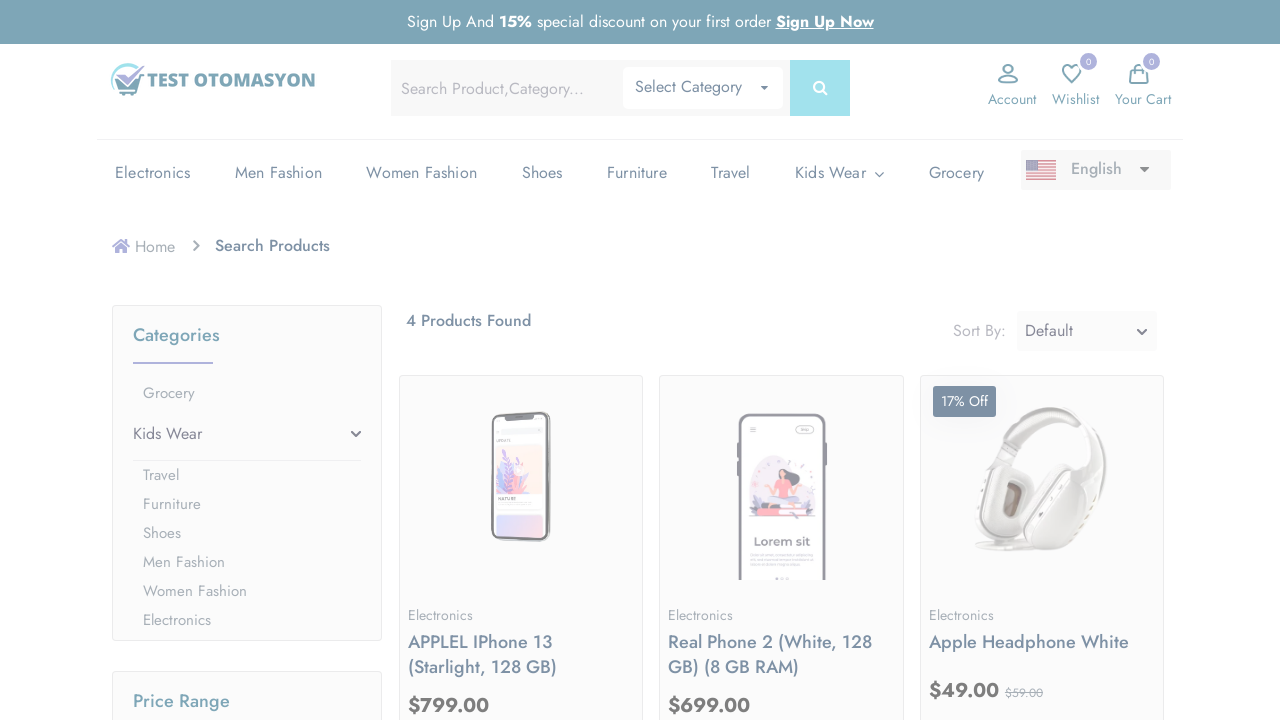

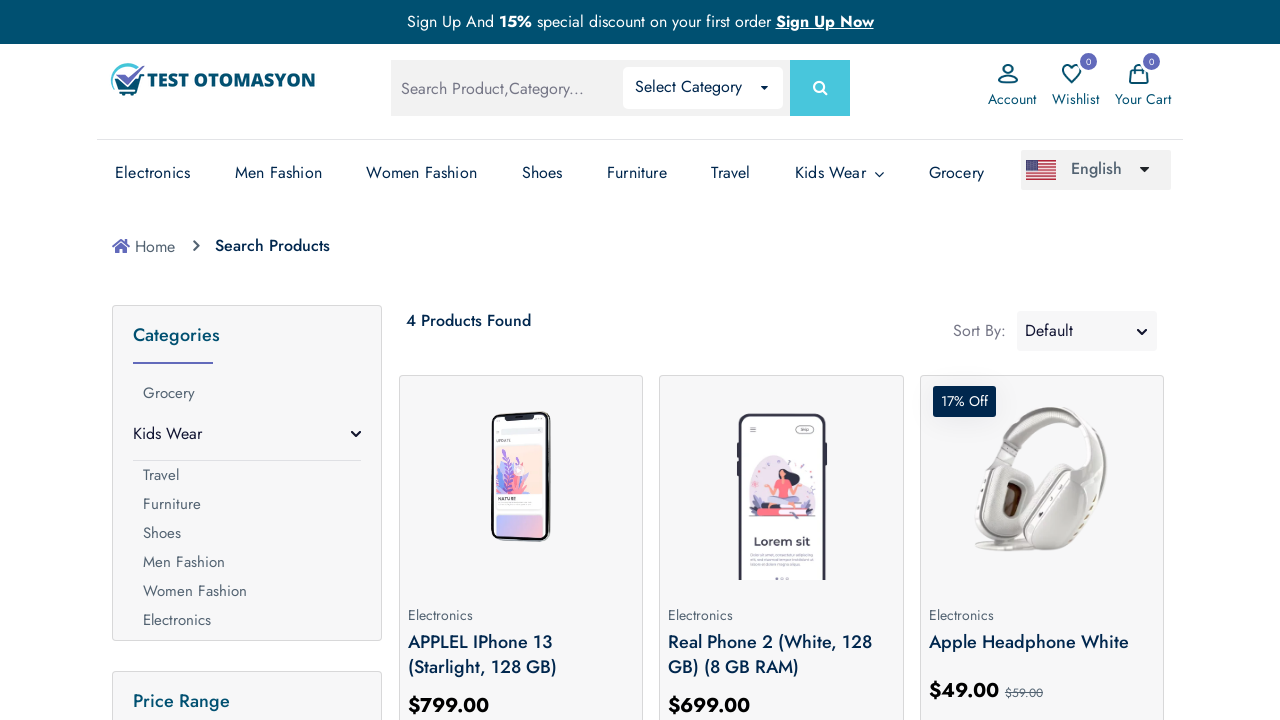